Tests the Products dropdown menu by hovering over it and verifying that dropdown items become visible

Starting URL: https://daviktapes.com/

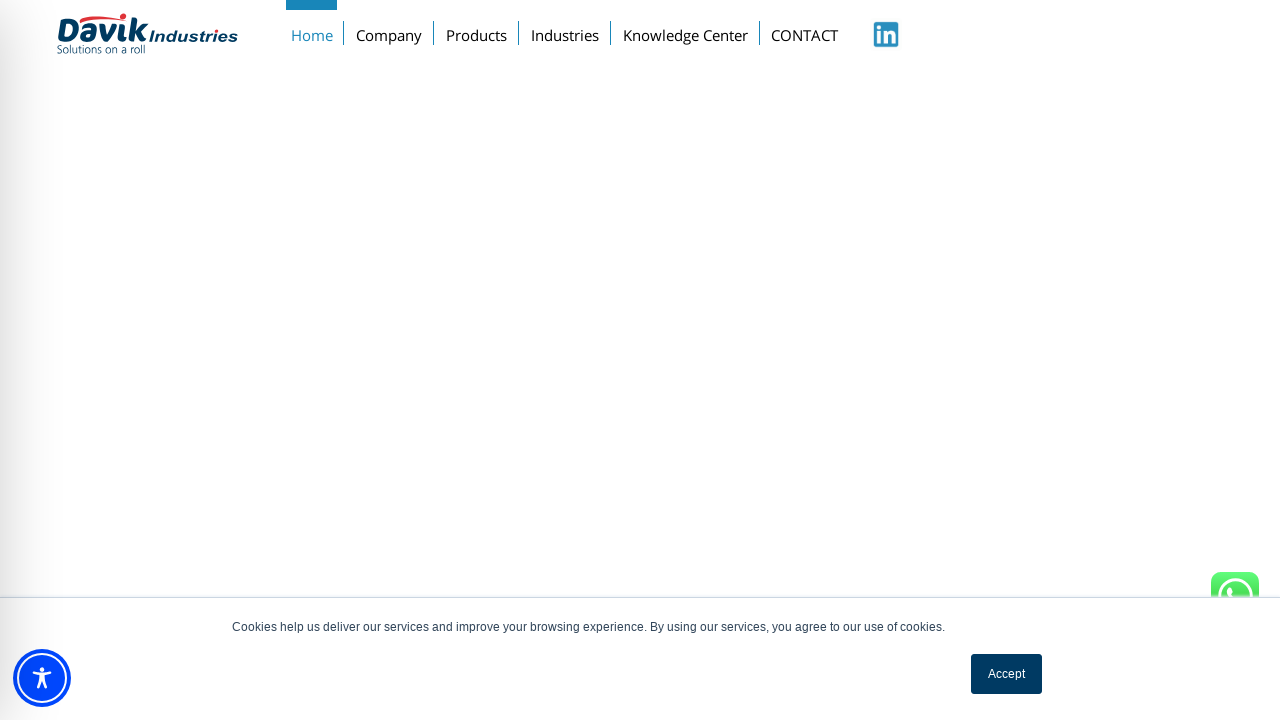

Navigated to daviktapes.com homepage
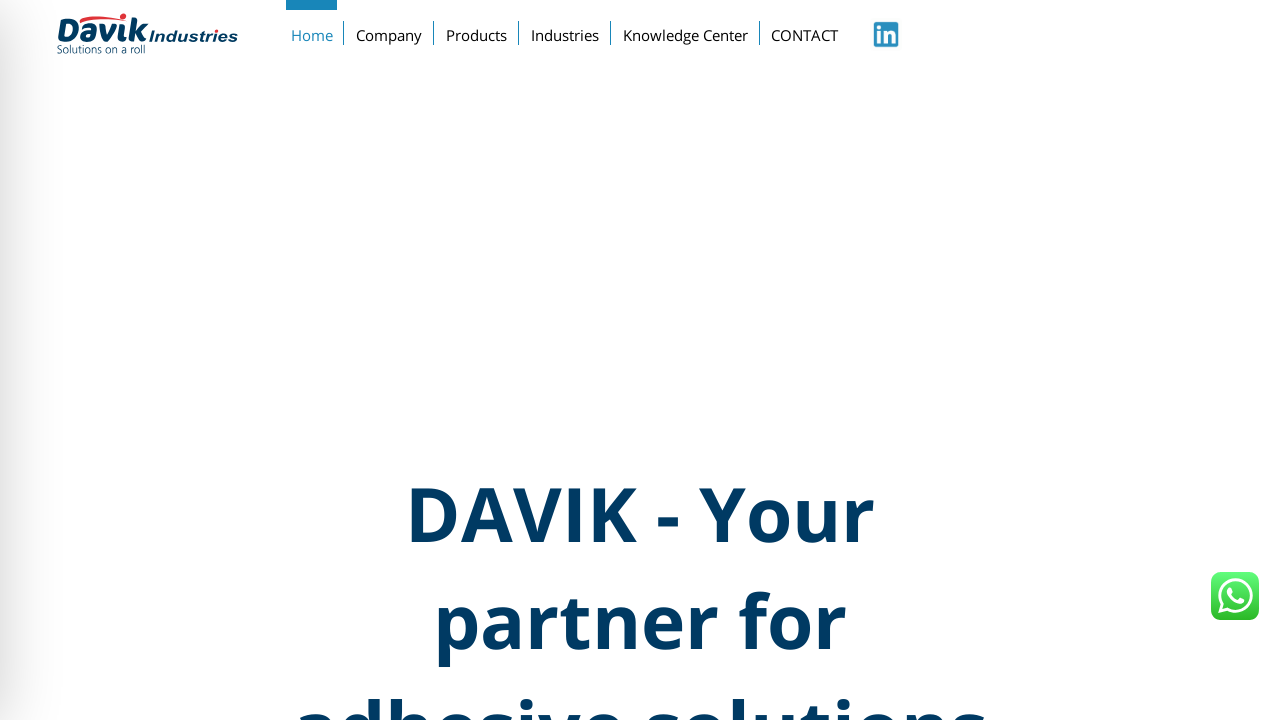

Hovered over Products menu to open dropdown at (477, 31) on xpath=//a[text()='Products']
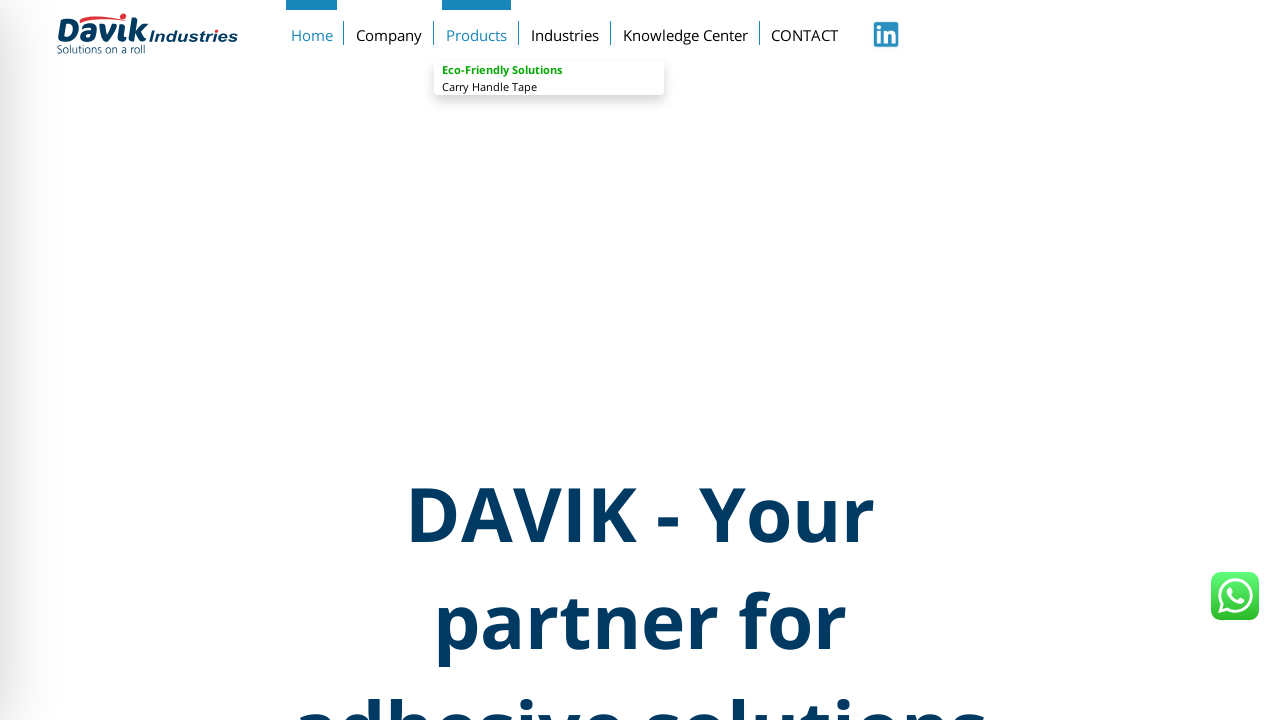

Splicing Tapes dropdown item became visible
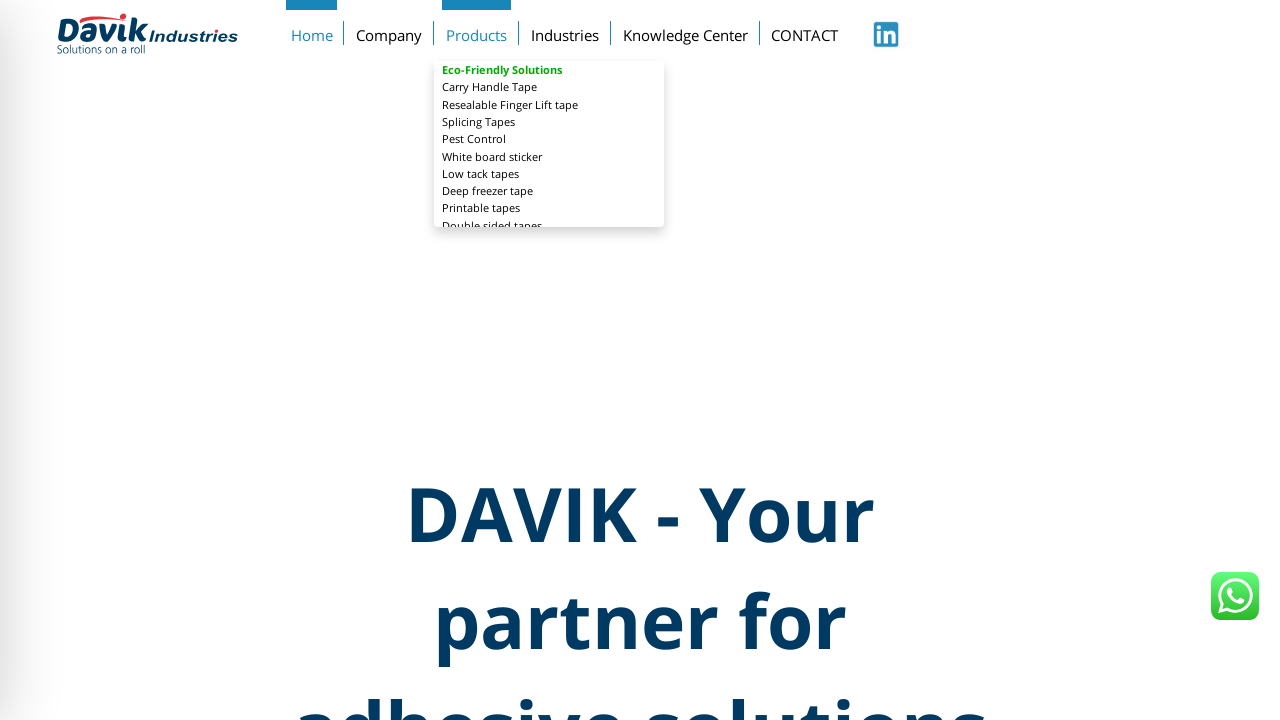

Pest Control dropdown item became visible
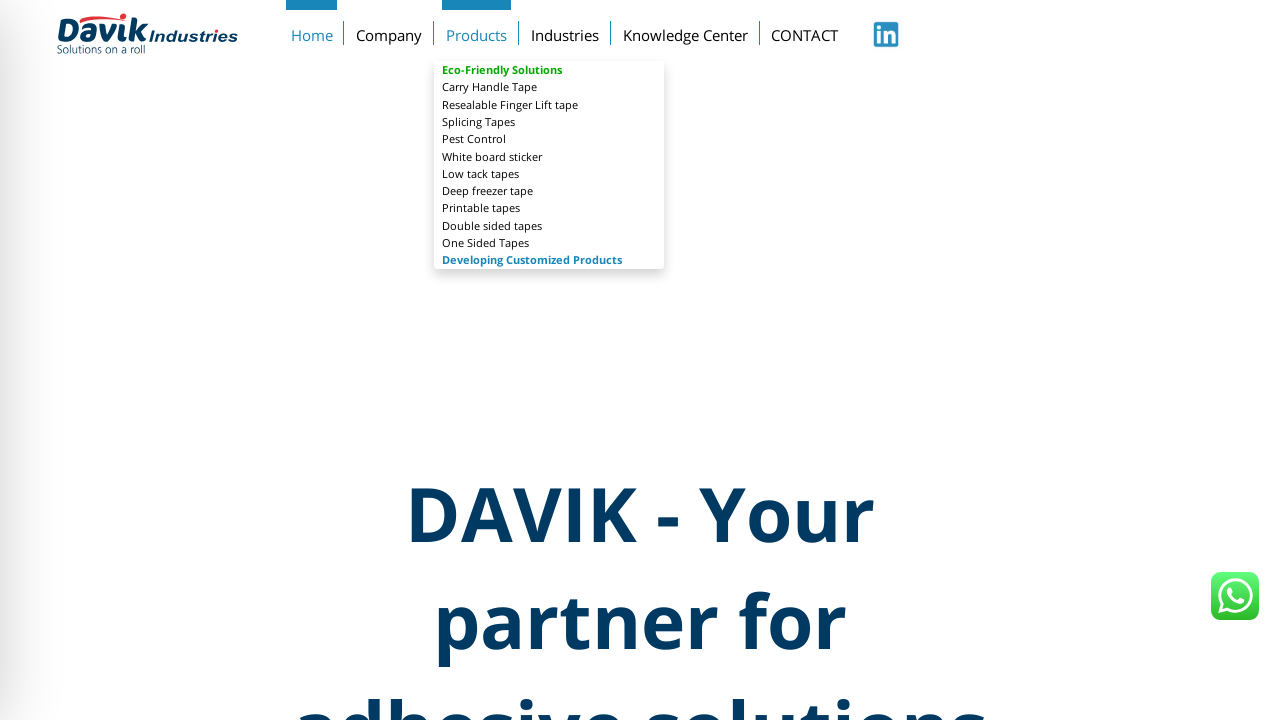

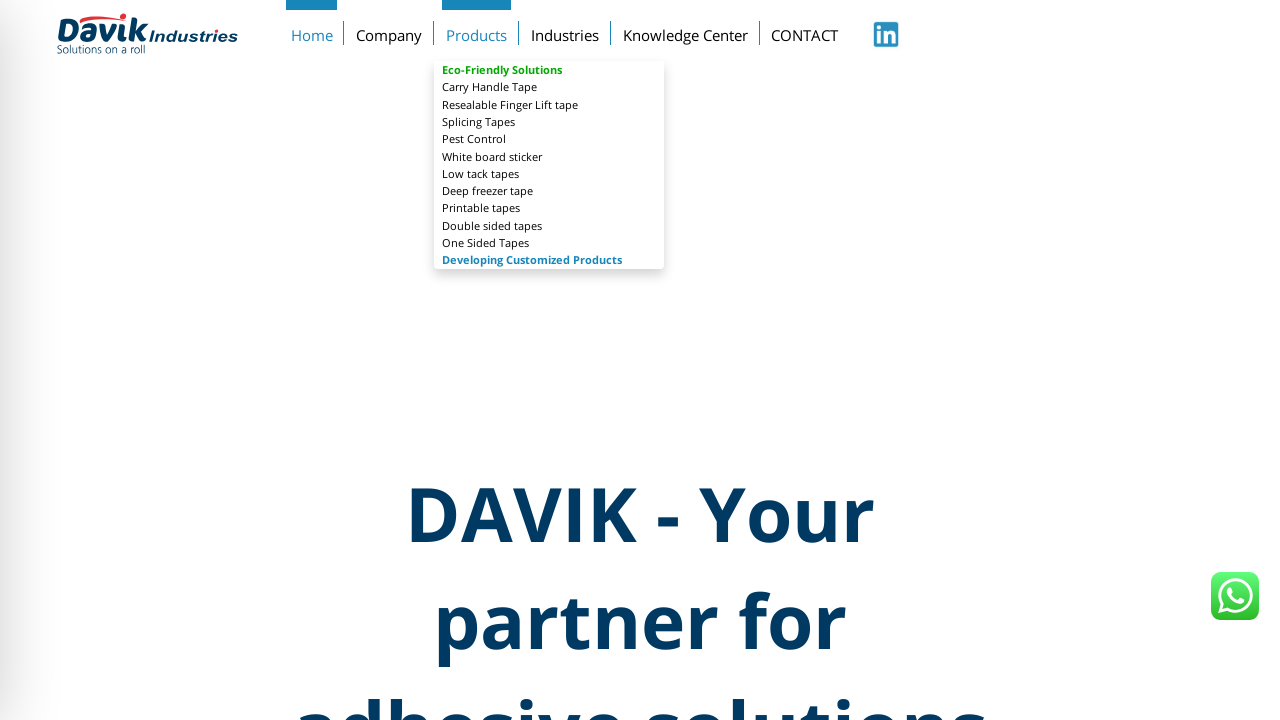